Tests keyboard event functionality by sending keystrokes including text and the Enter key to a page that captures keyboard input, then verifies the page responds correctly.

Starting URL: https://training-support.net/webelements/keyboard-events

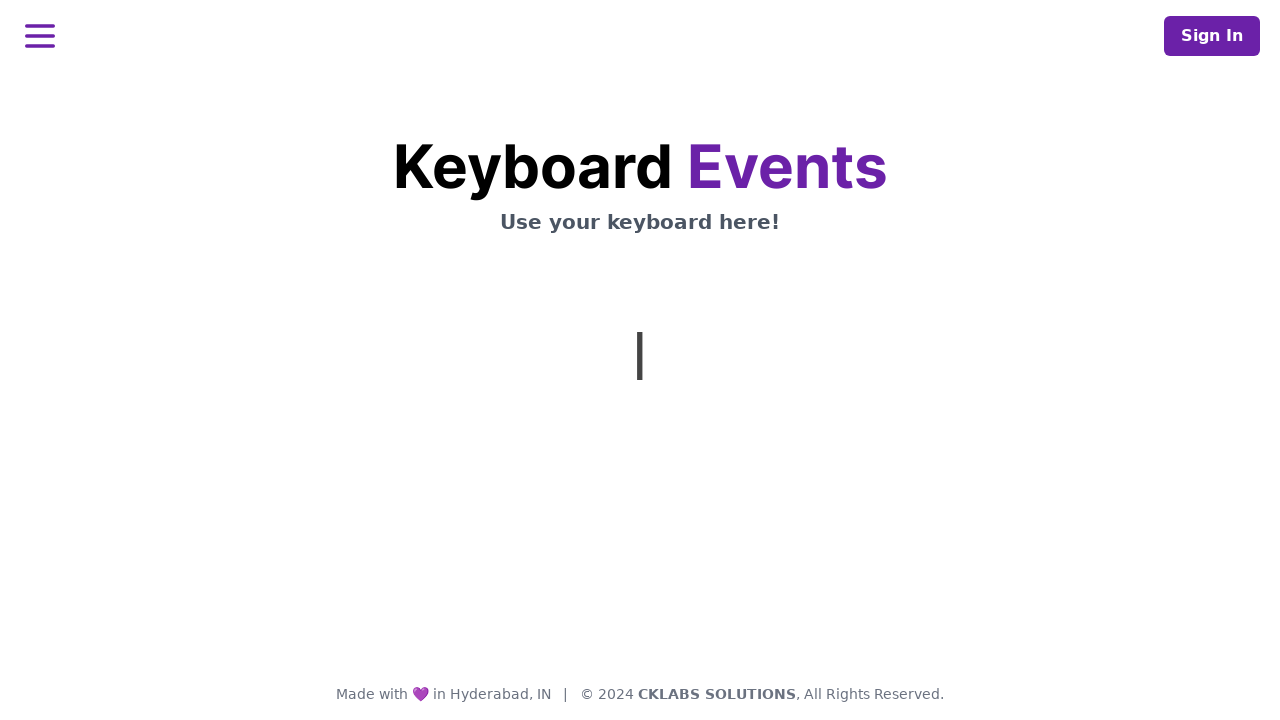

Typed text 'This is coming from Selenium' using keyboard
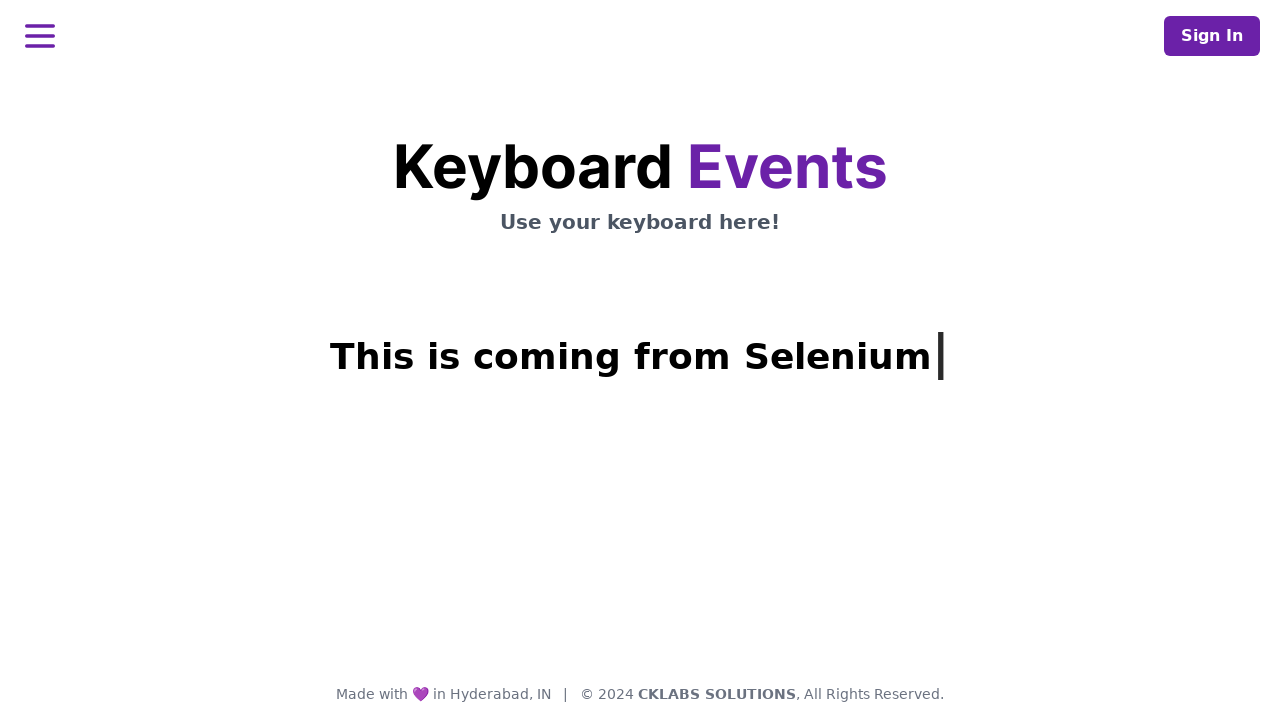

Pressed Enter key to submit keyboard input
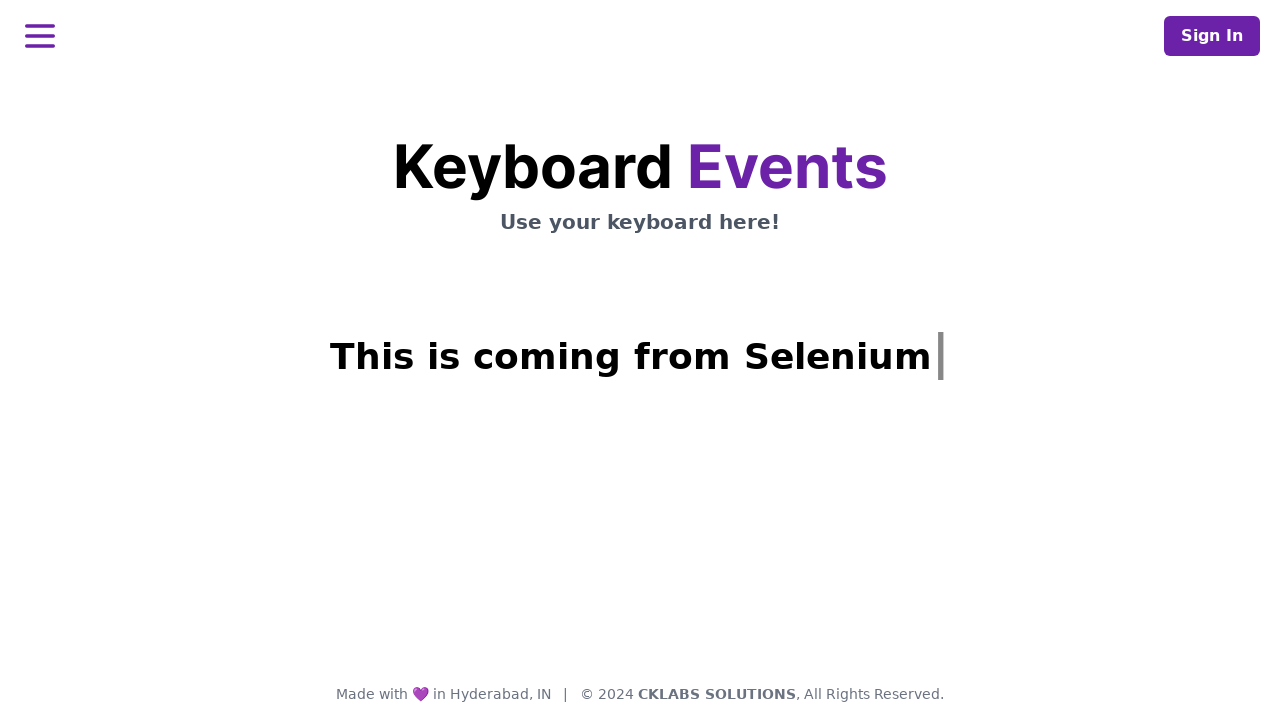

Page response element loaded after keyboard input
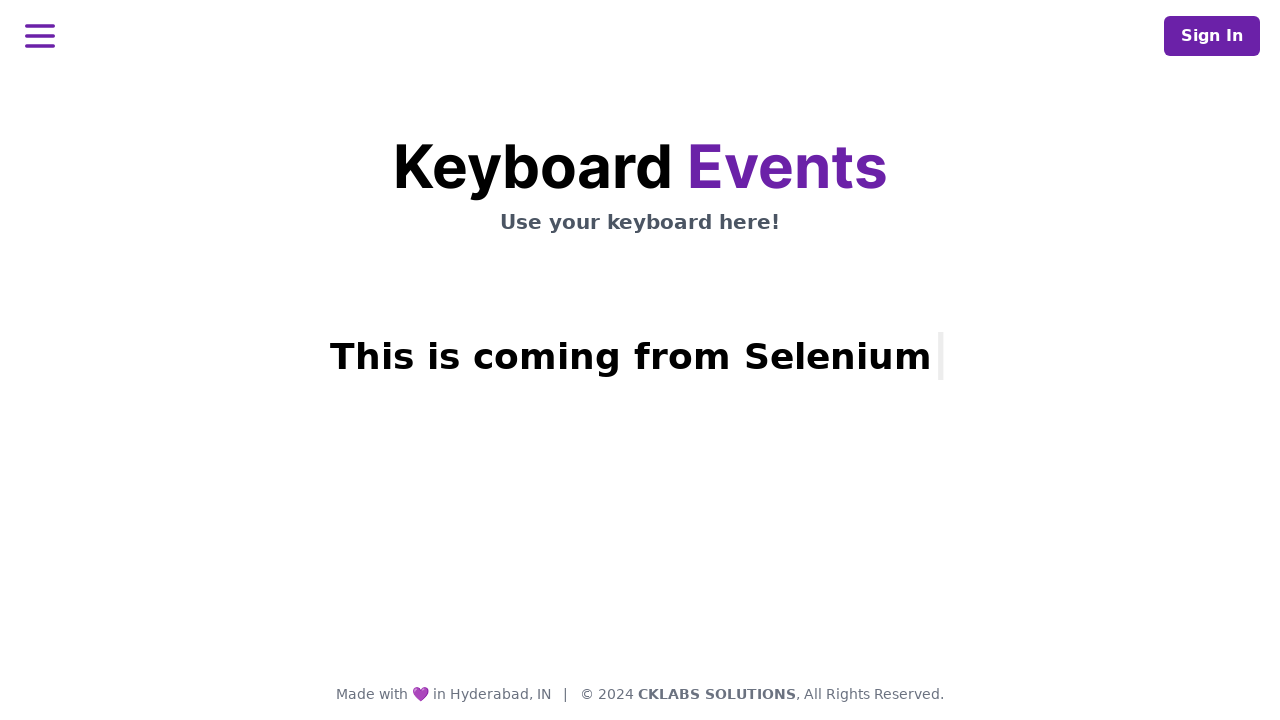

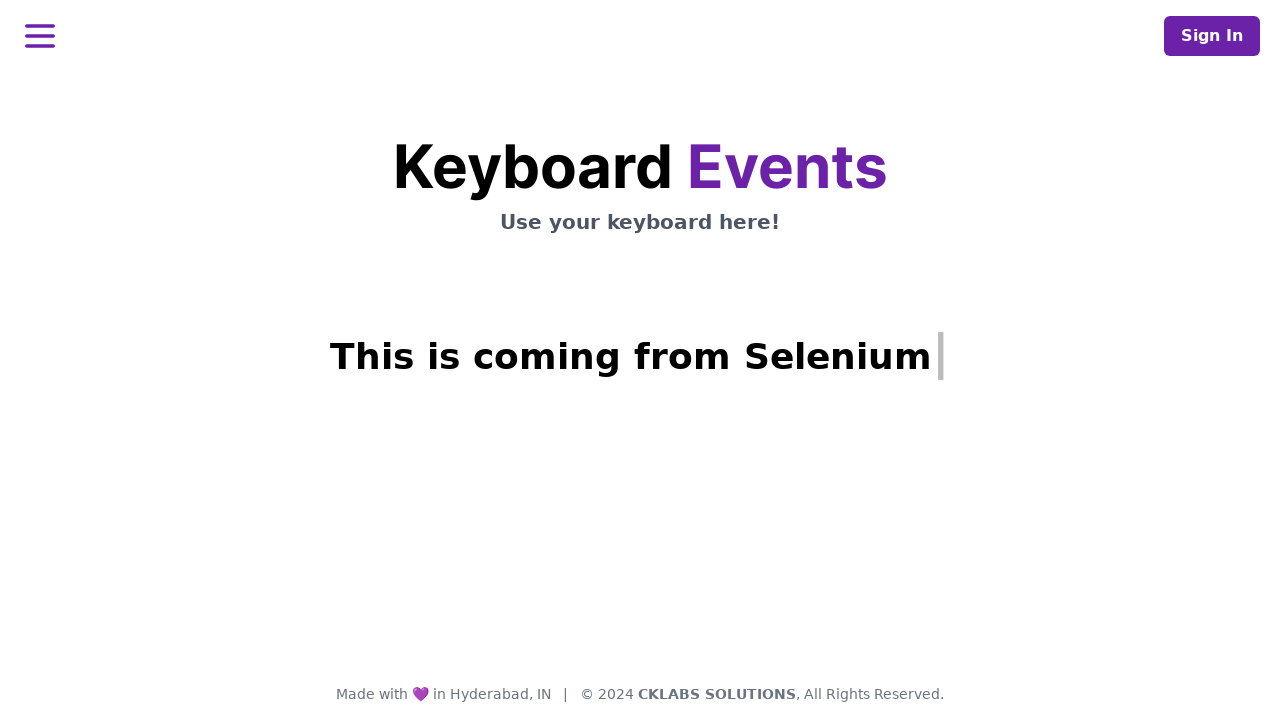